Tests navigation to a product category and verifies the Add to Cart button is displayed on a product page

Starting URL: https://www.demoblaze.com

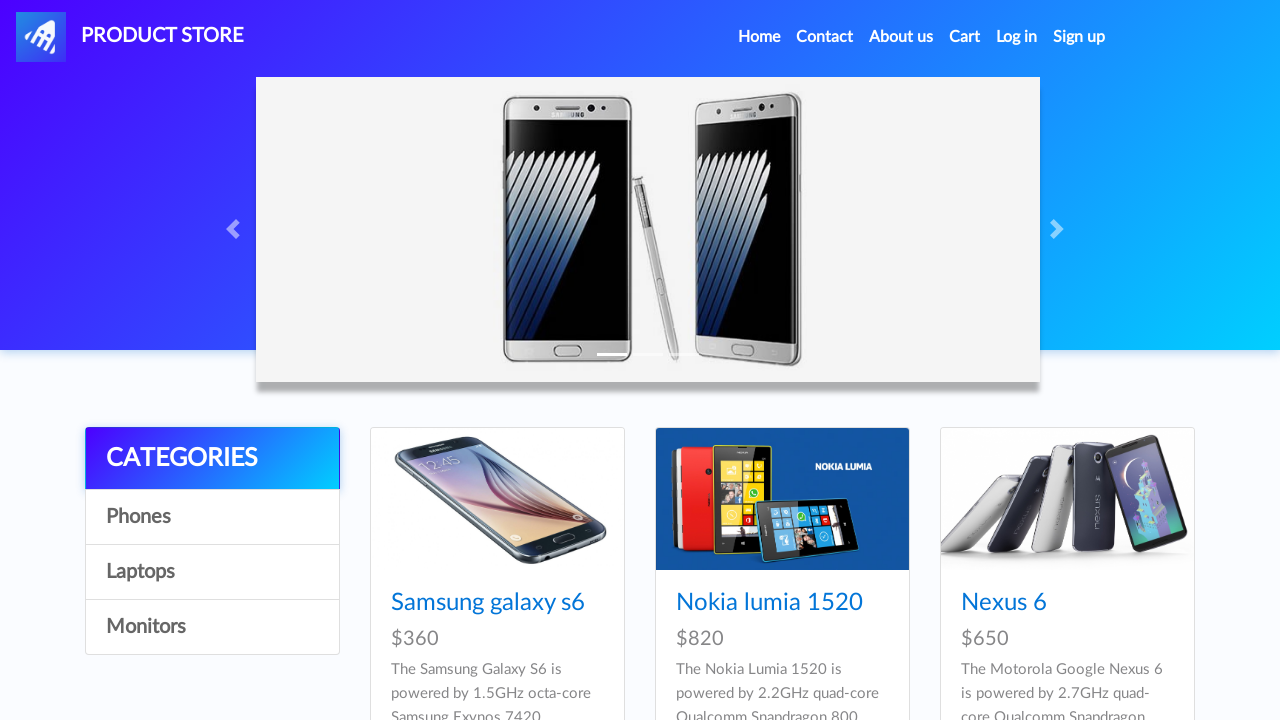

Clicked on product category (4th item in list) at (212, 627) on div.list-group a:nth-child(4)
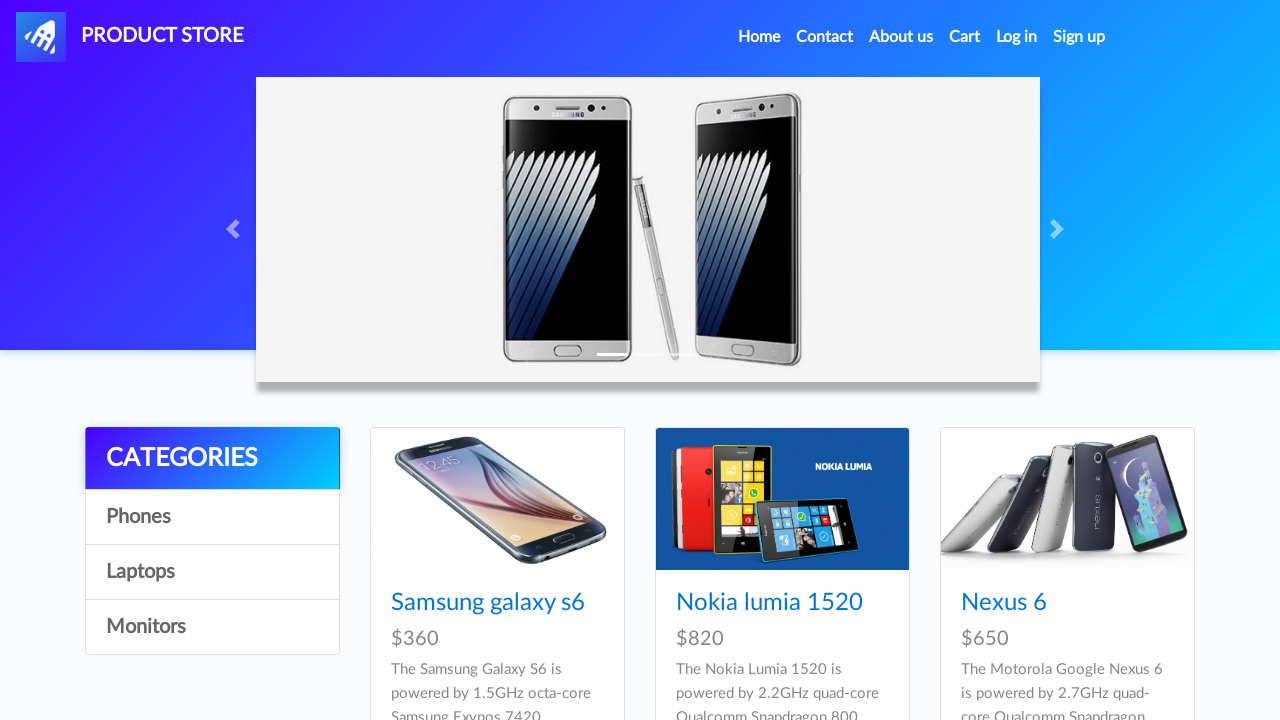

Product cards loaded successfully
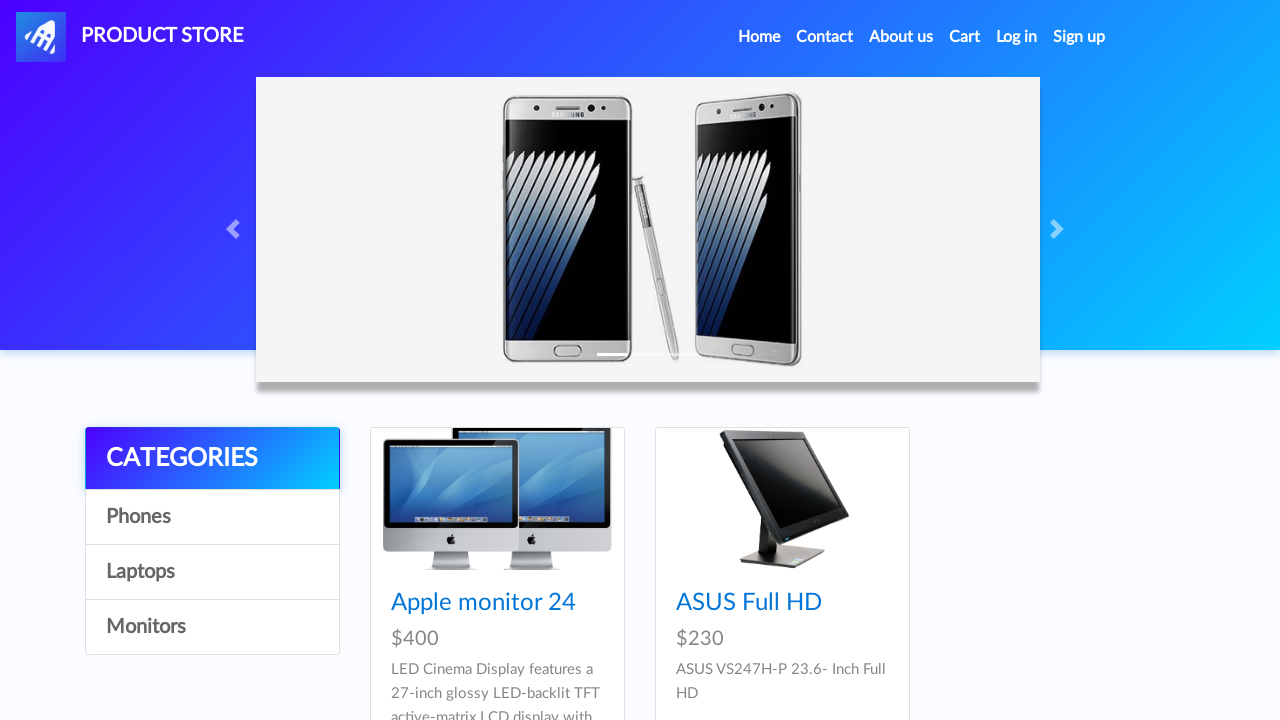

Clicked on product with ID 10 at (497, 499) on a[href='prod.html?idp_=10']
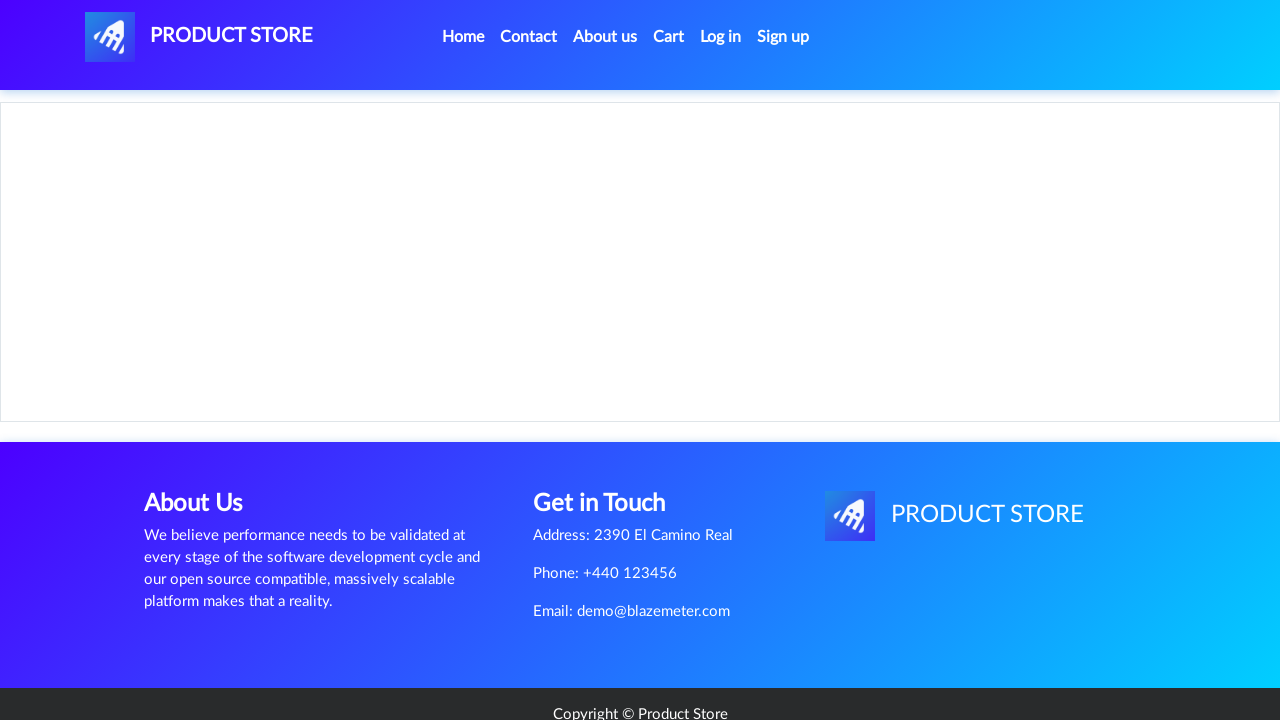

Add to Cart button is displayed on product page
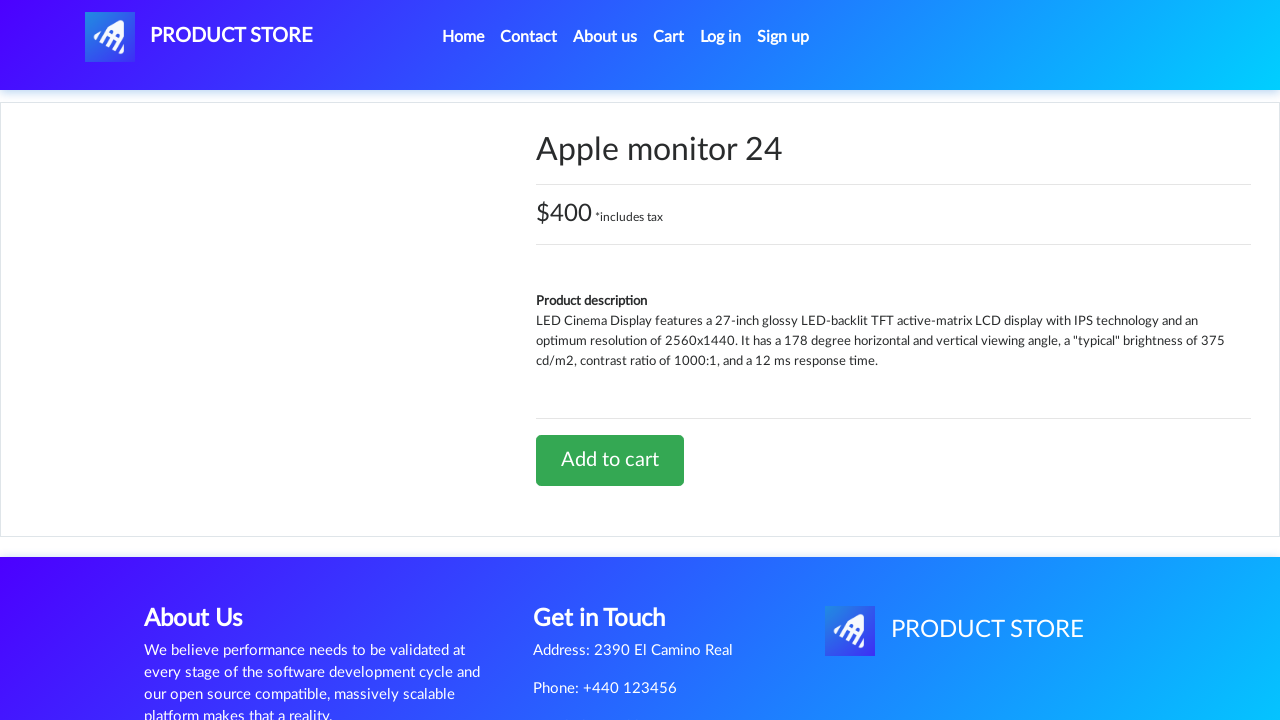

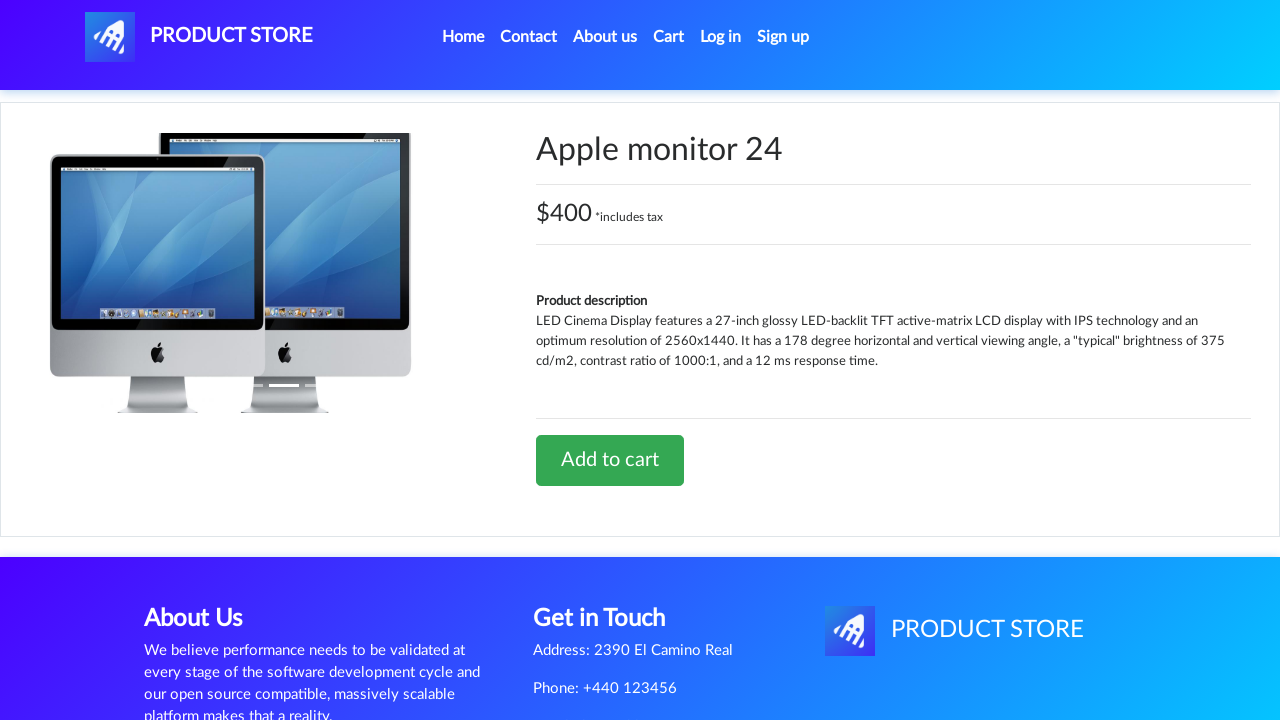